Tests window handling functionality by clicking a link that opens a new window, verifying content in both windows, and switching between them

Starting URL: https://the-internet.herokuapp.com/windows

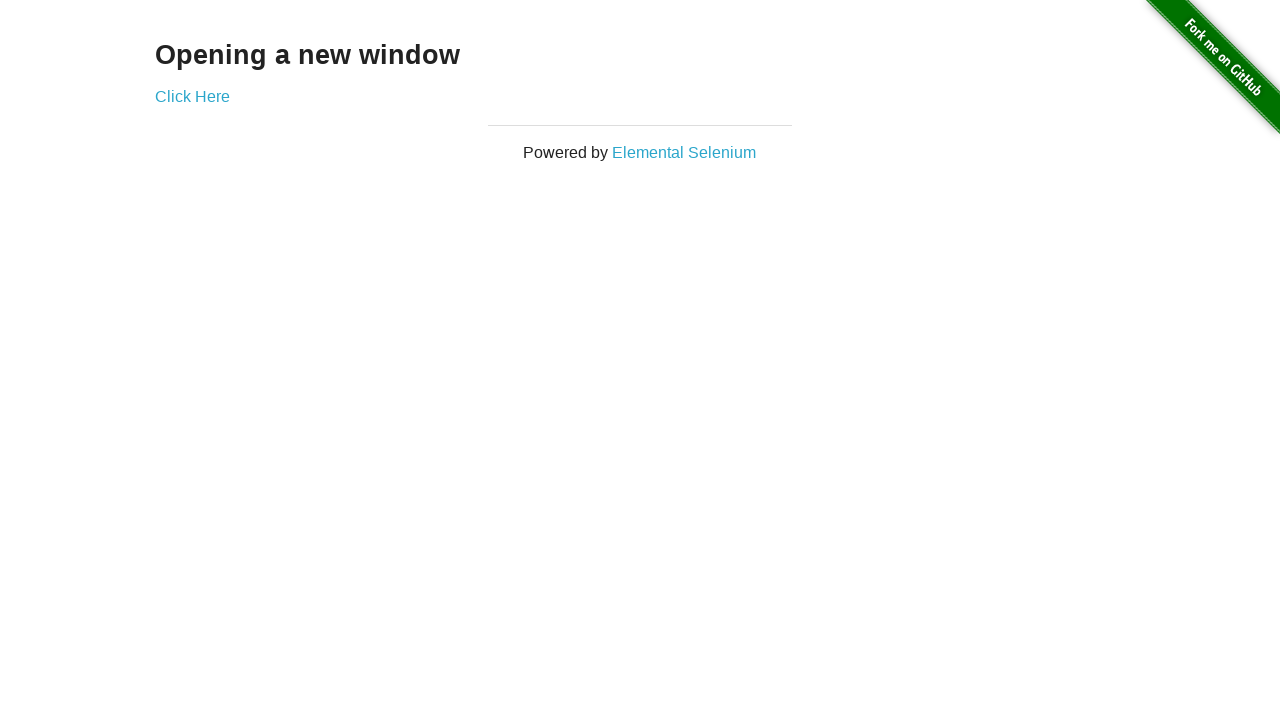

Verified main page heading is 'Opening a new window'
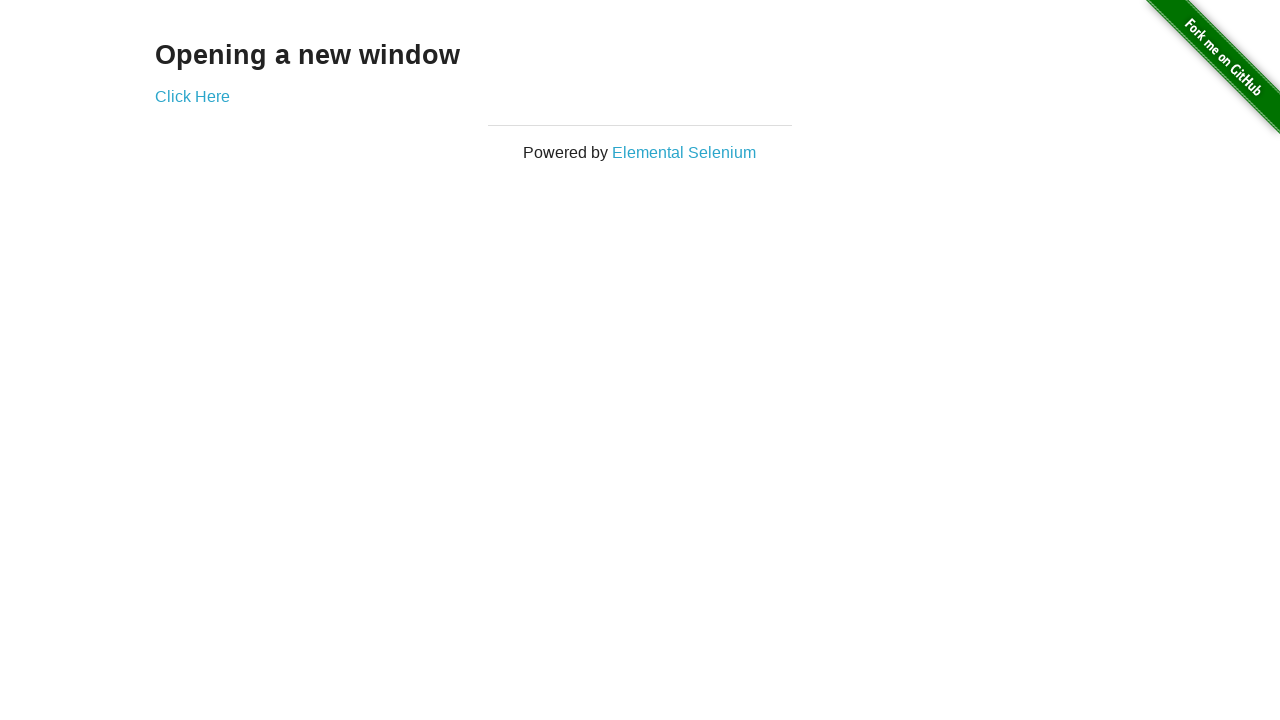

Verified page title contains 'The Internet'
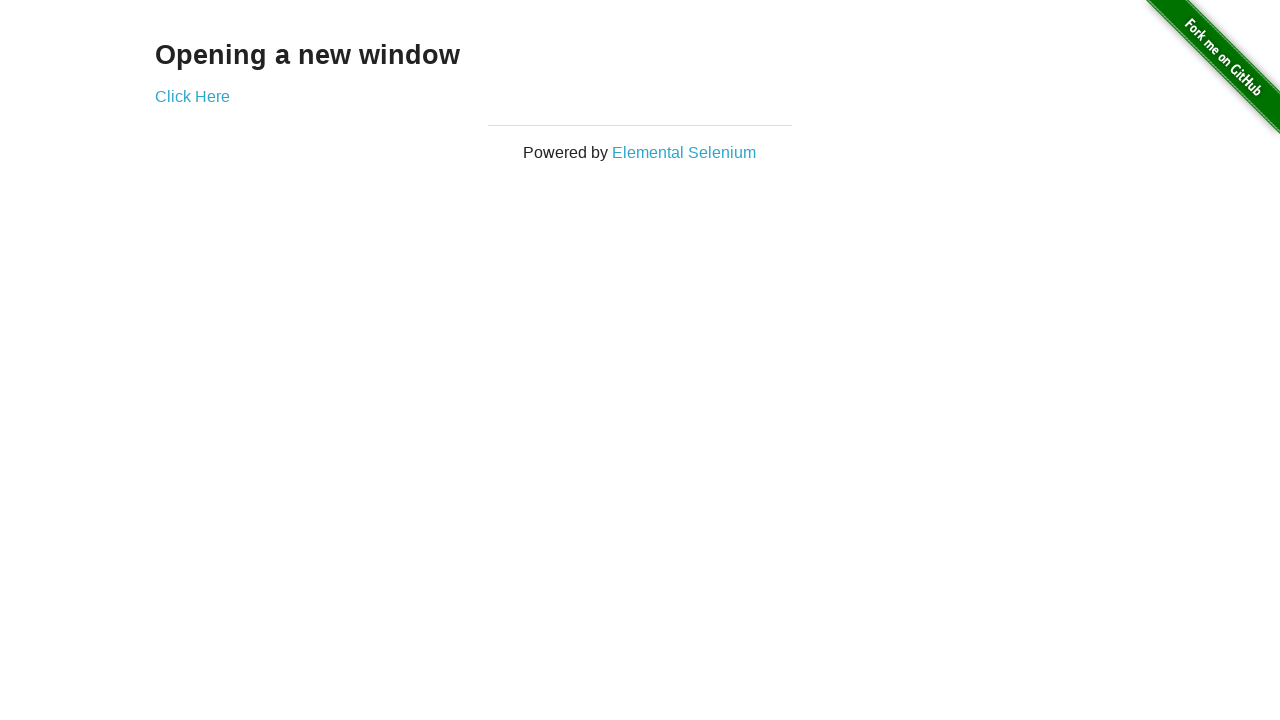

Clicked 'Click Here' link and new window opened at (192, 96) on text='Click Here'
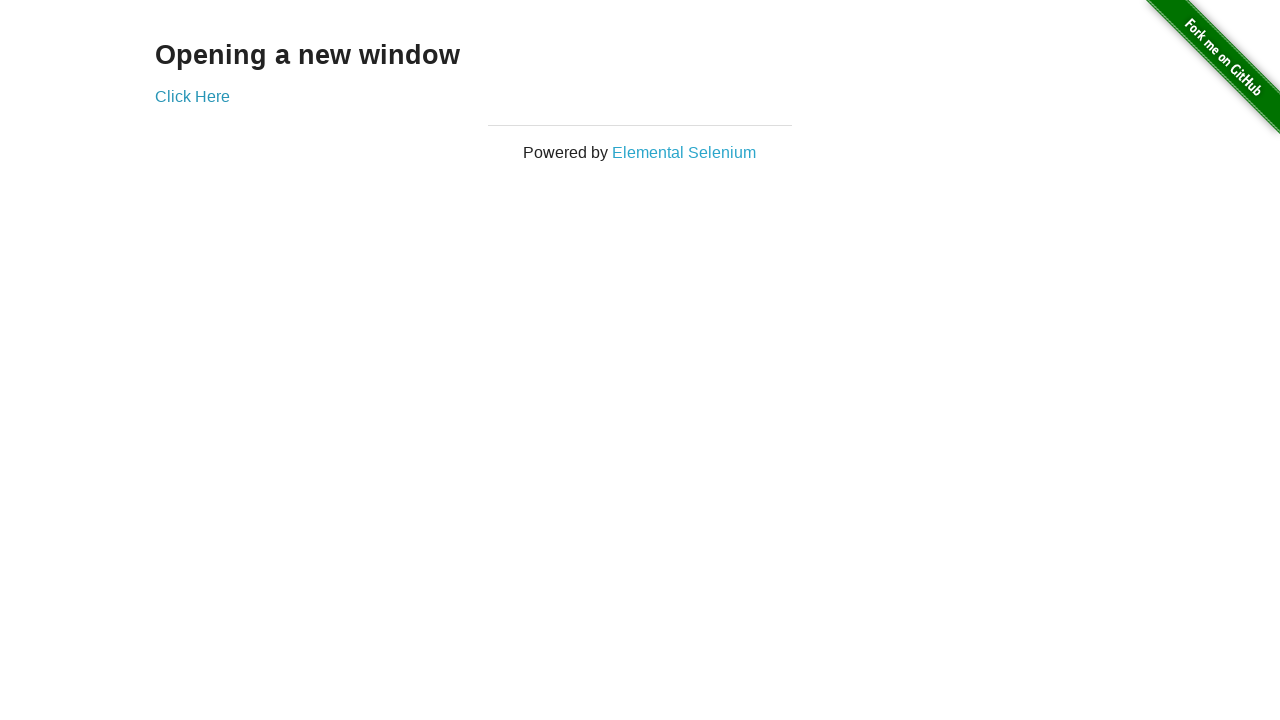

Verified new window title is 'New Window'
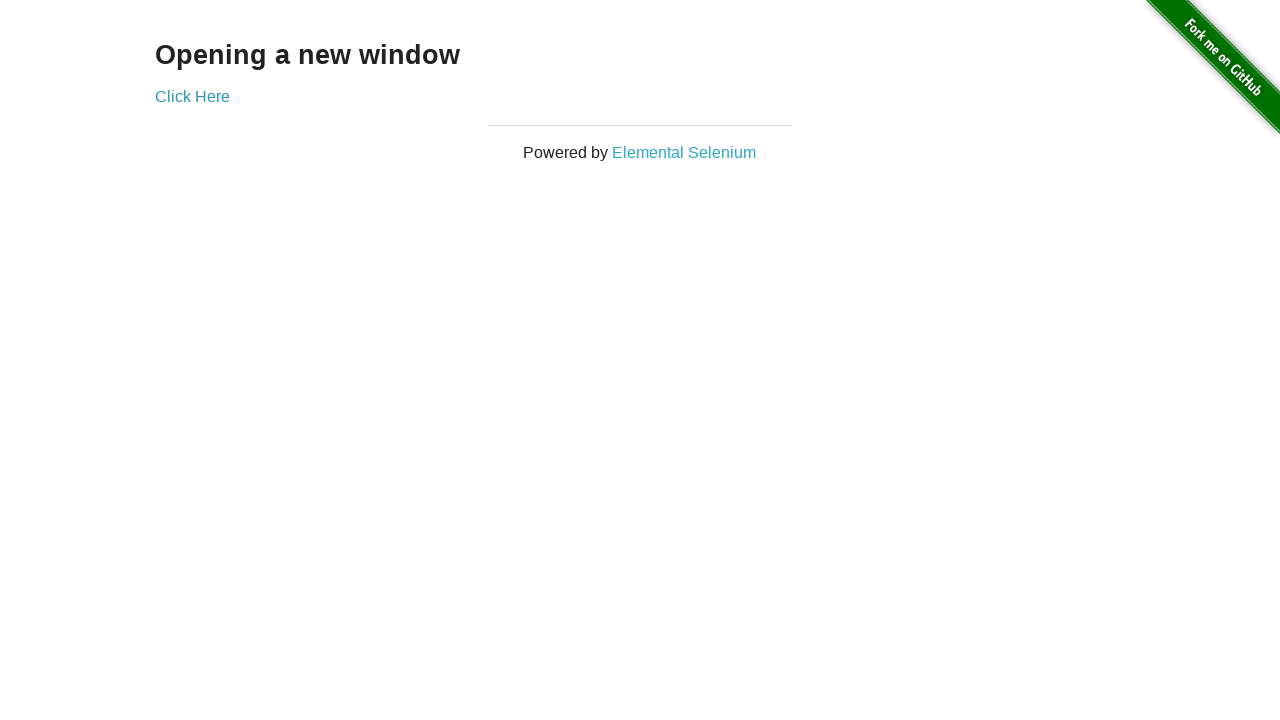

Verified new window heading contains 'New Window'
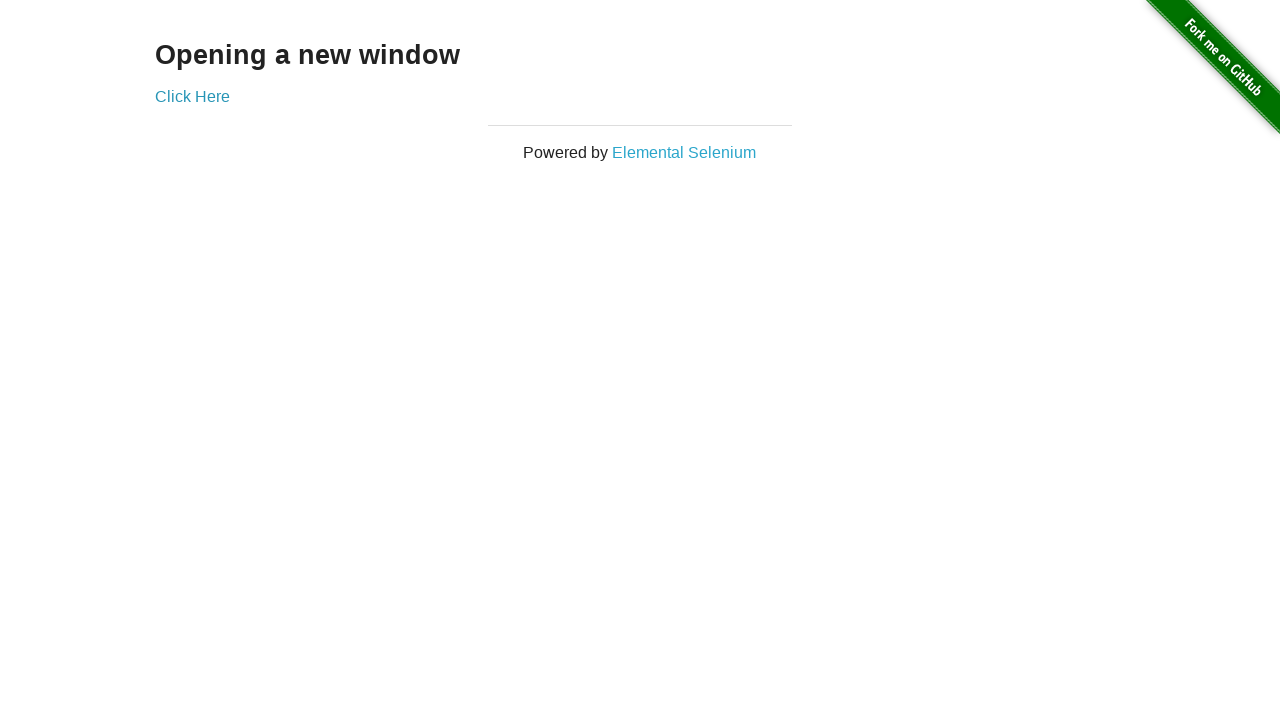

Verified original window title is 'The Internet'
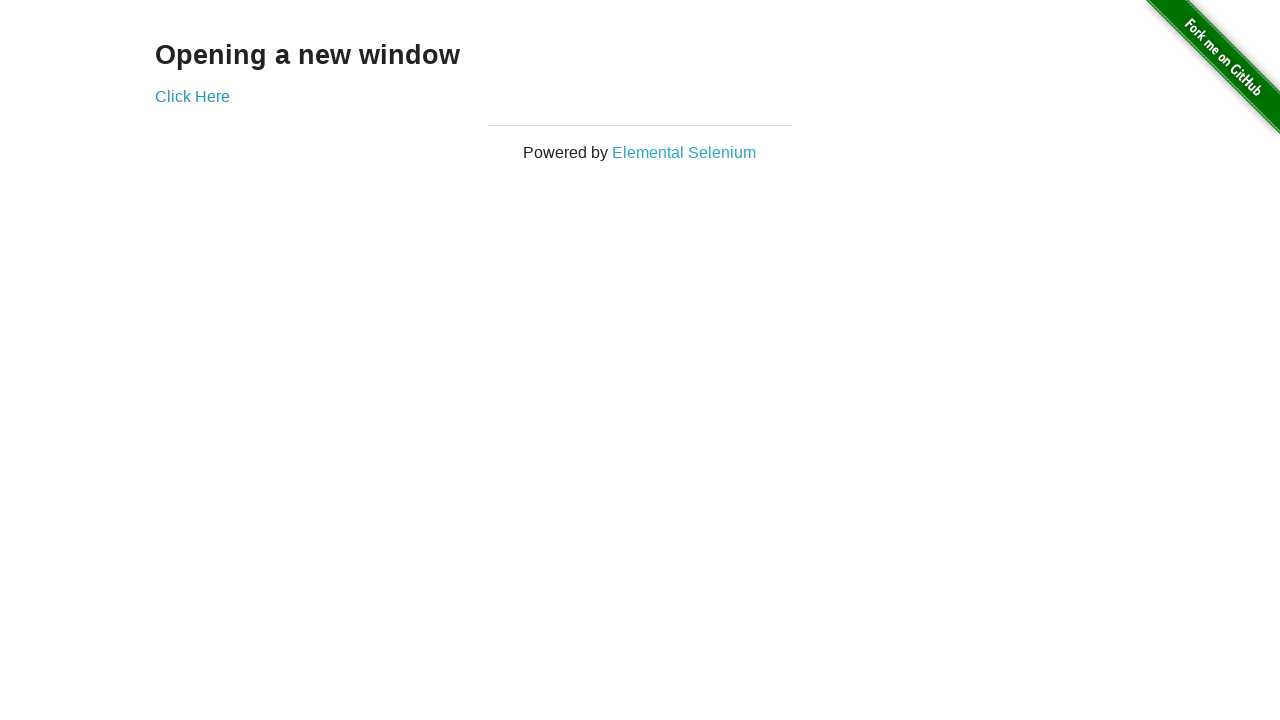

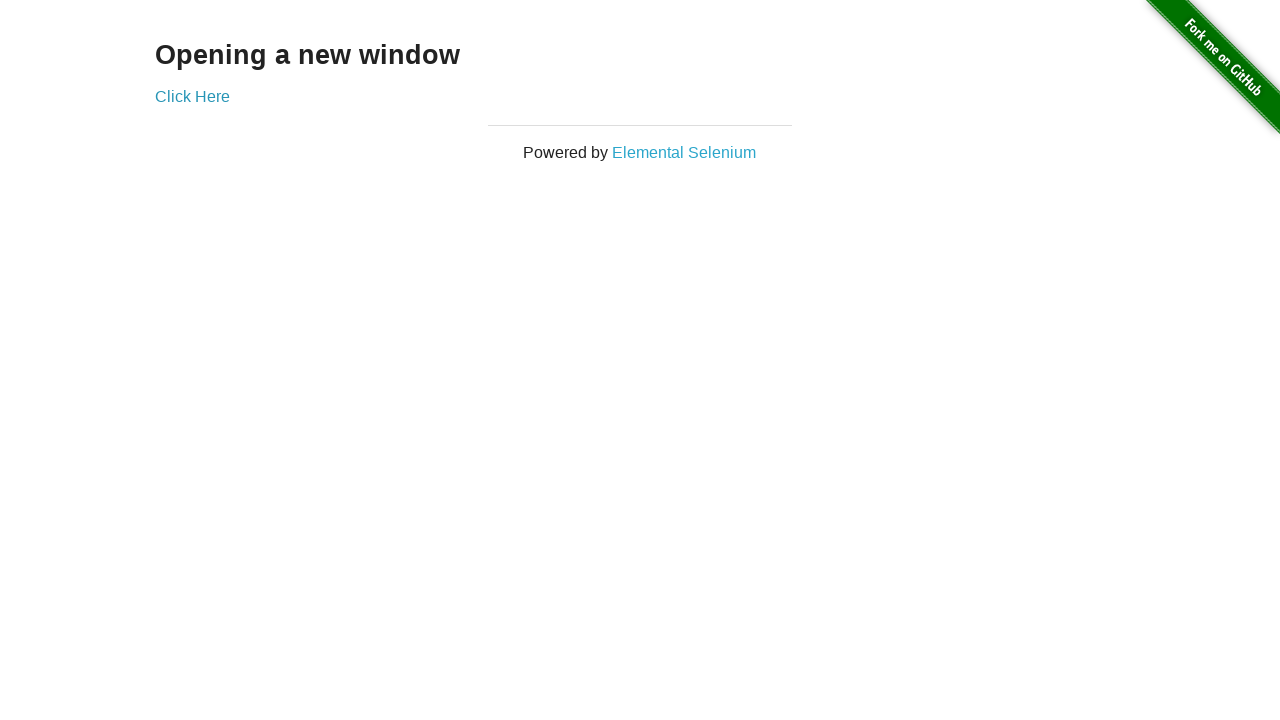